Navigates to a hotel booking website and clicks the sign-in button to open the authentication modal/page

Starting URL: https://qloapps.coderslab.pl/en/

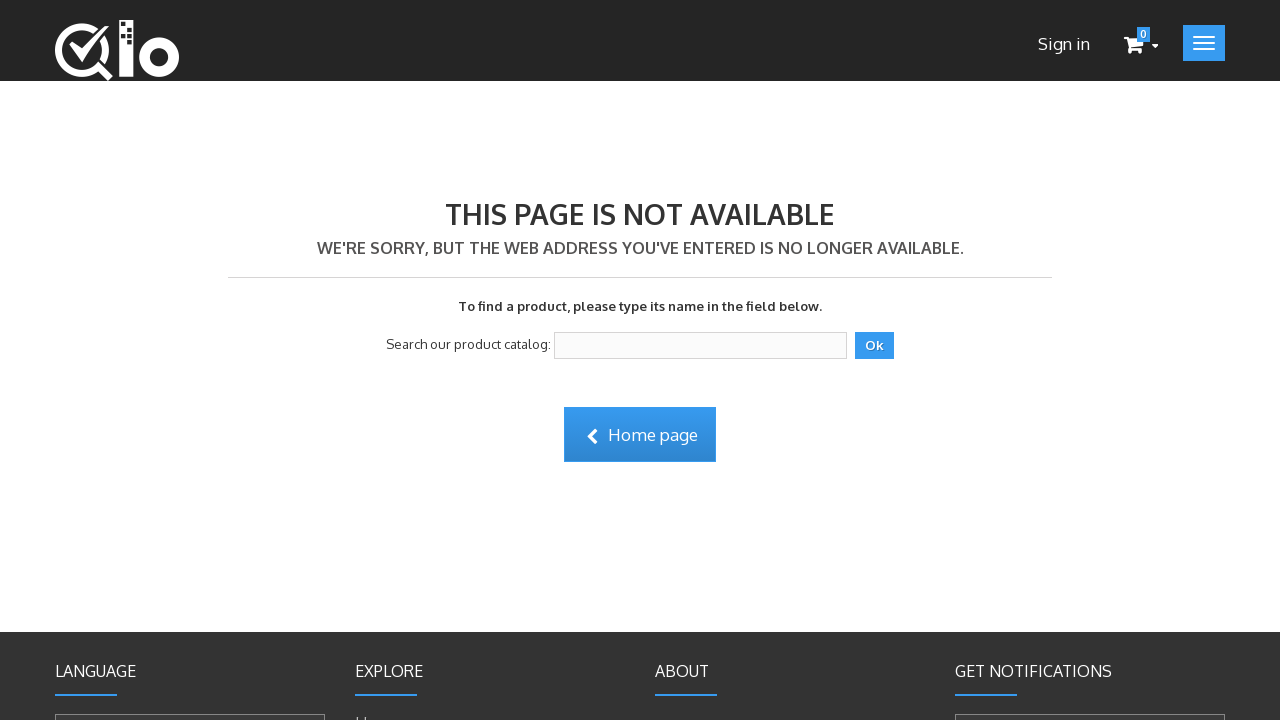

Clicked the sign-in button to open authentication modal at (1064, 44) on .hide_xs
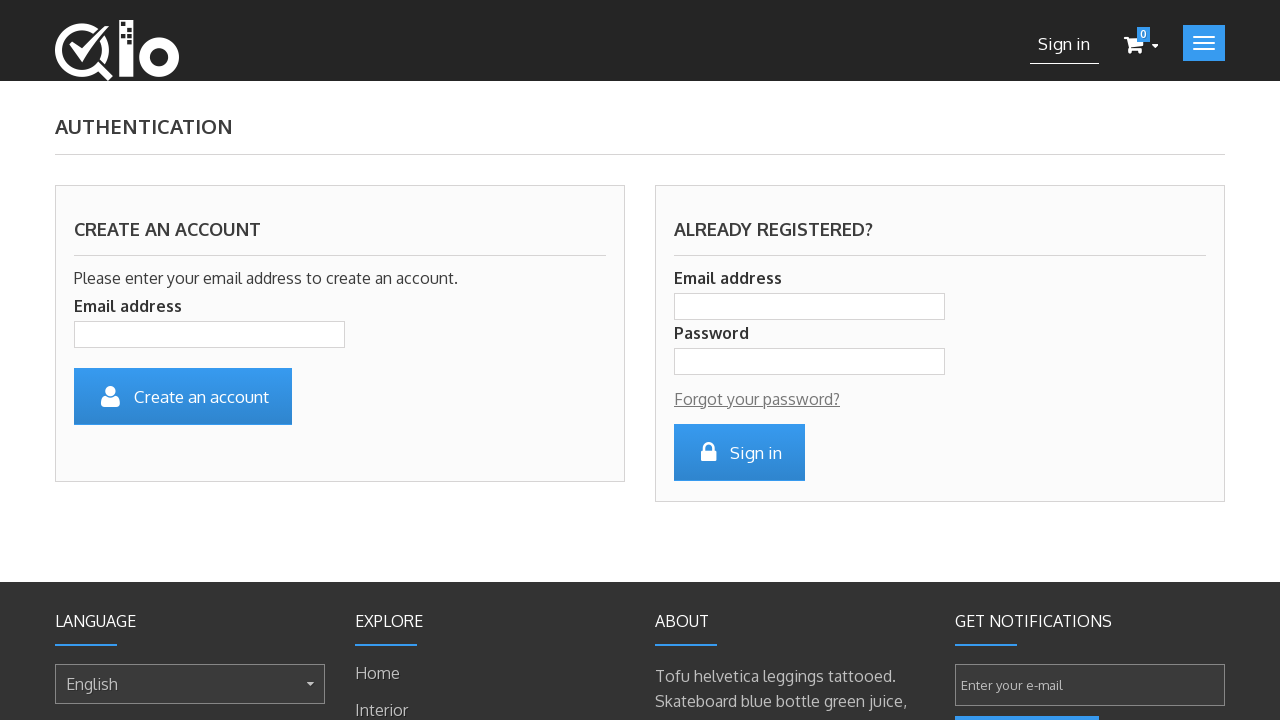

Waited for sign-in form/modal to load completely
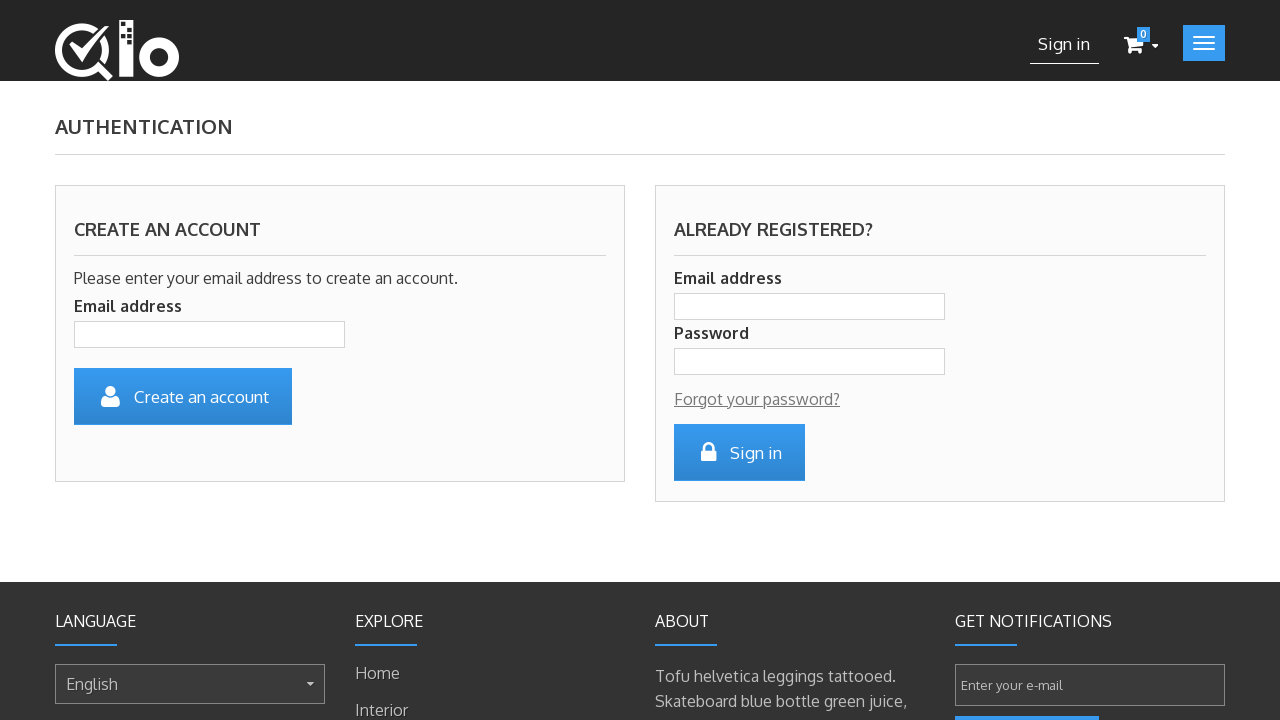

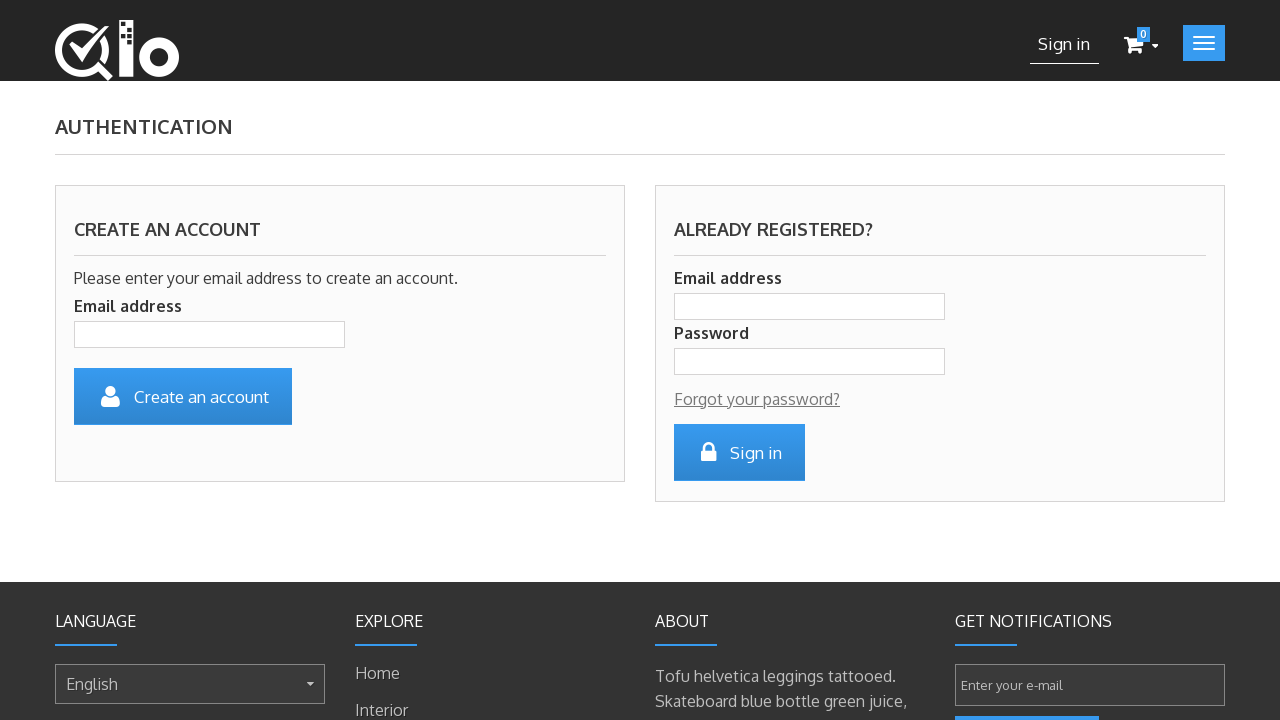